Tests the FAQ accordion on a scooter rental website by clicking each accordion heading and verifying the corresponding panel text displays correctly. This covers 8 FAQ items about pricing, ordering, and service details.

Starting URL: https://qa-scooter.praktikum-services.ru/

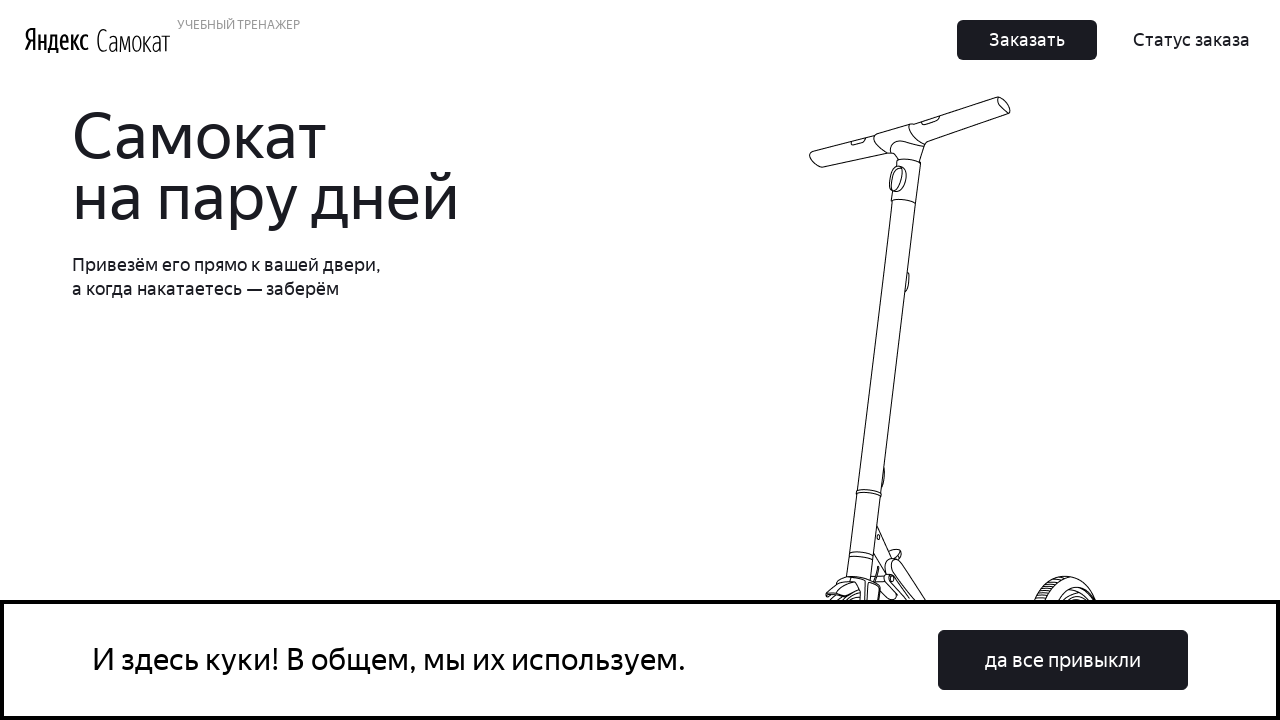

Scrolled to FAQ accordion section
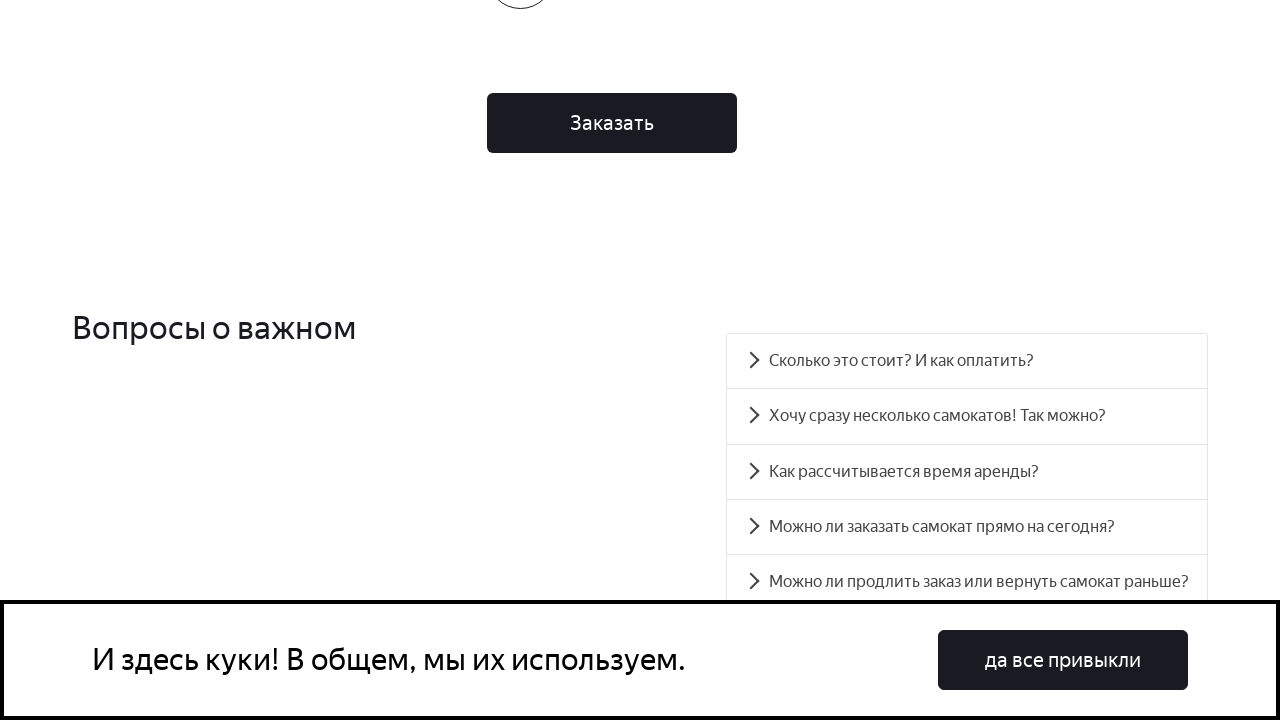

Clicked accordion heading accordion__heading-0 to expand at (967, 361) on #accordion__heading-0
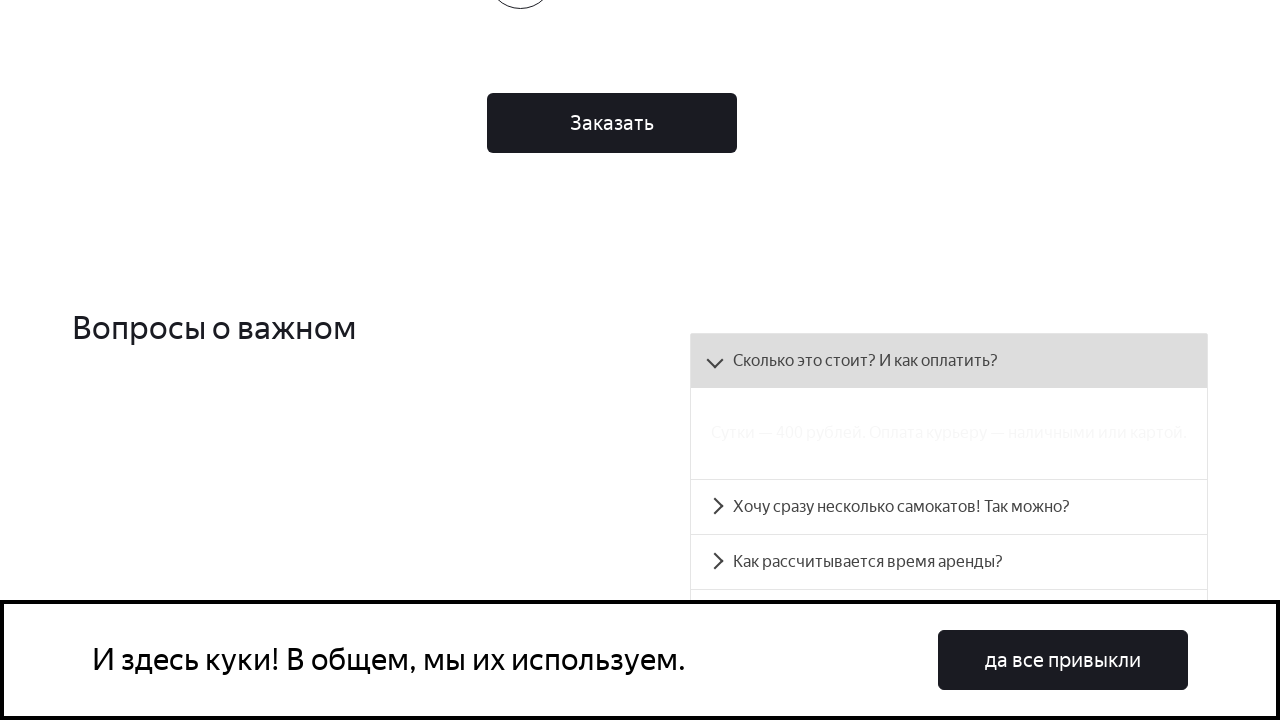

Panel accordion__panel-0 became visible
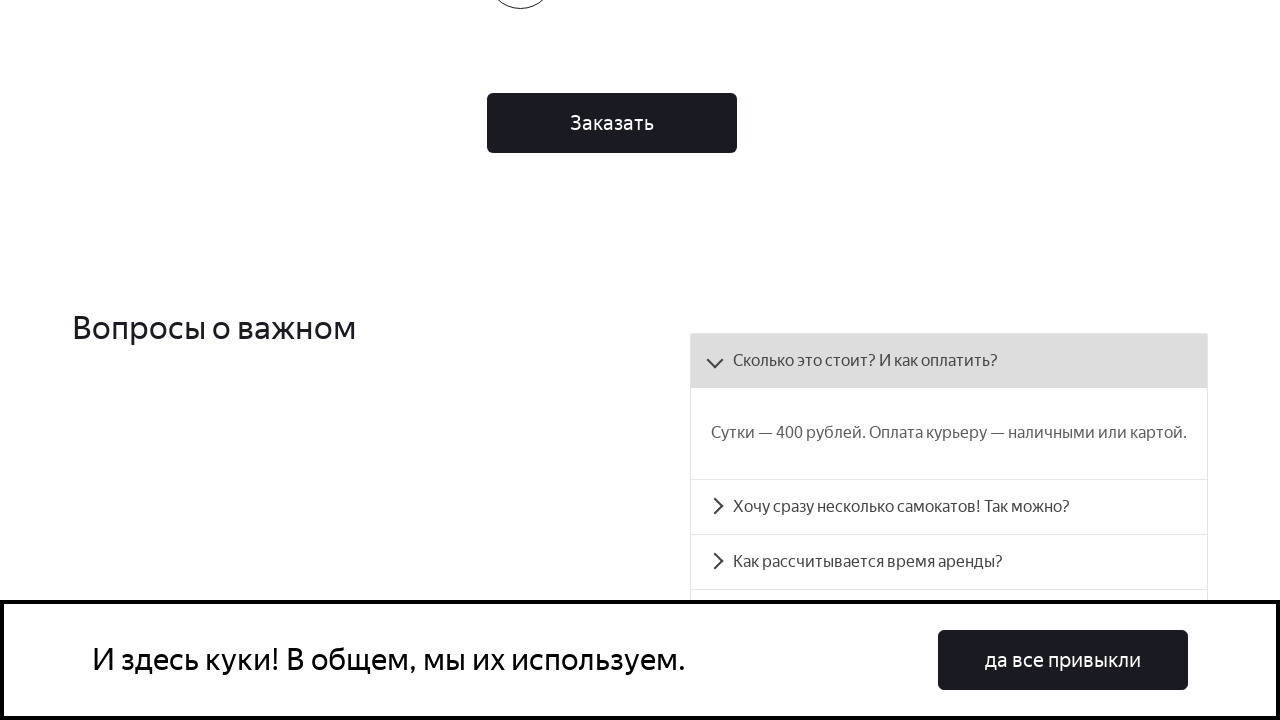

Verified panel accordion__panel-0 contains expected text
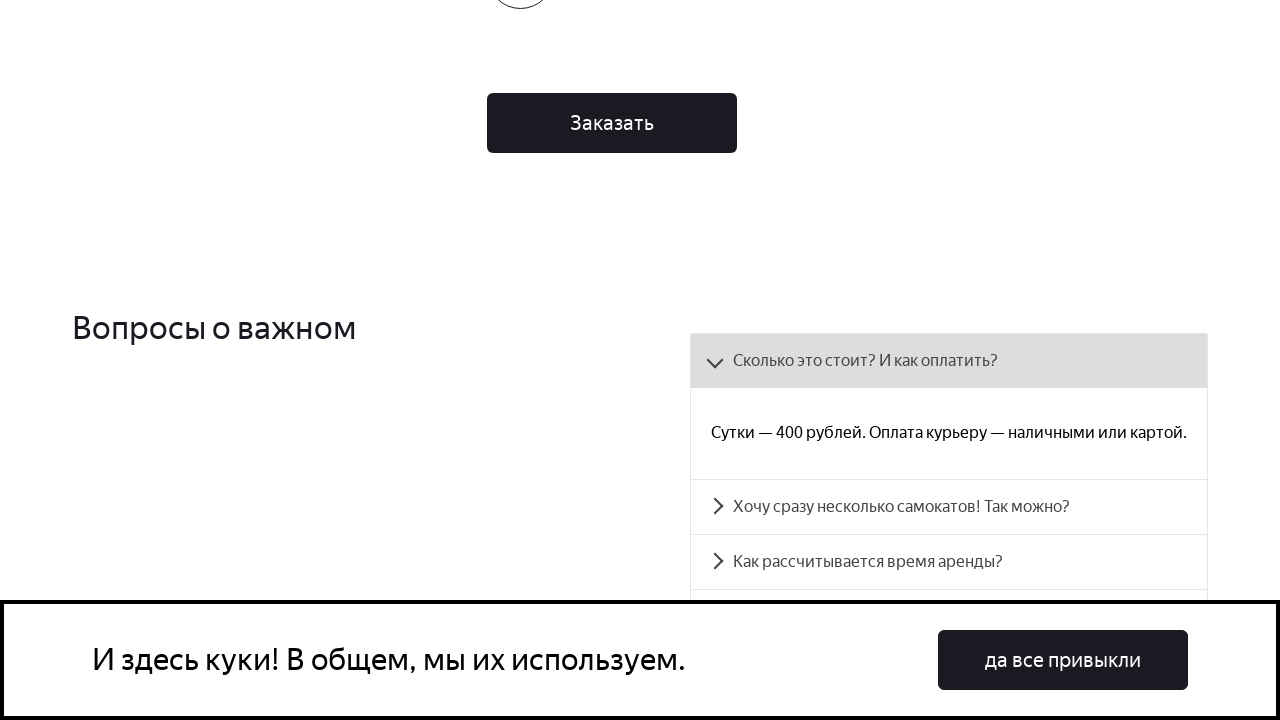

Clicked accordion heading accordion__heading-1 to expand at (949, 507) on #accordion__heading-1
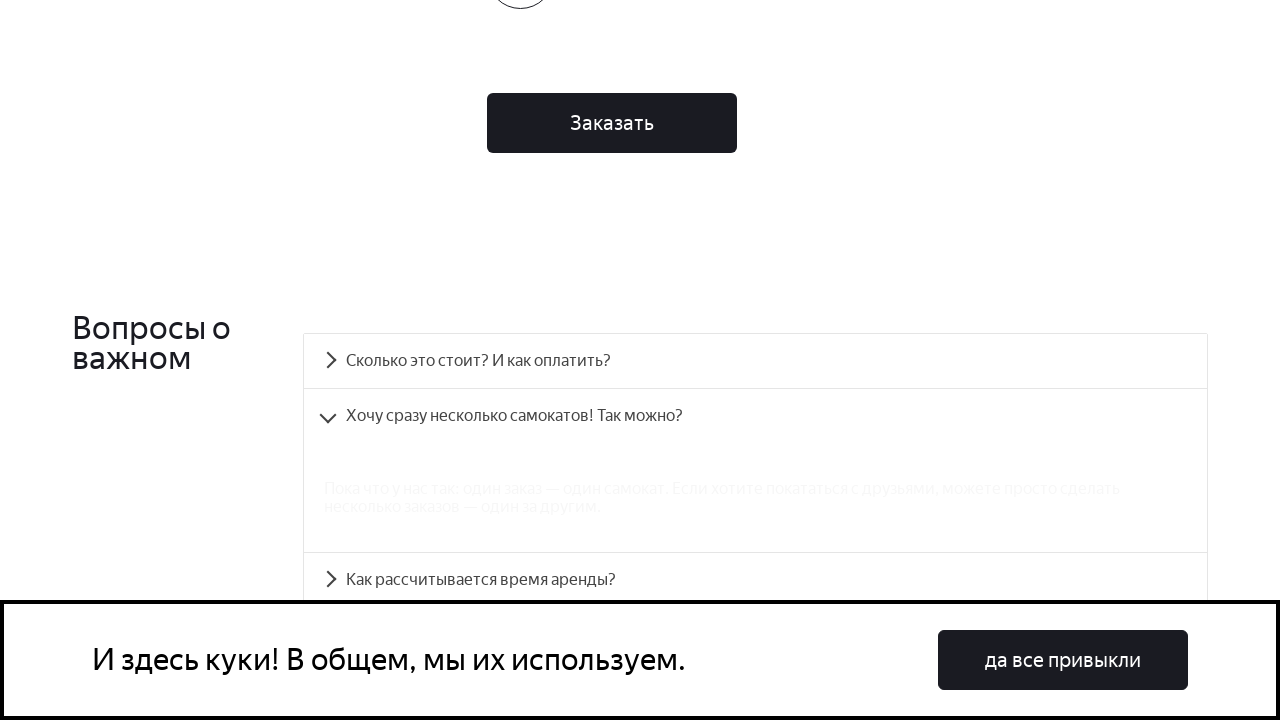

Panel accordion__panel-1 became visible
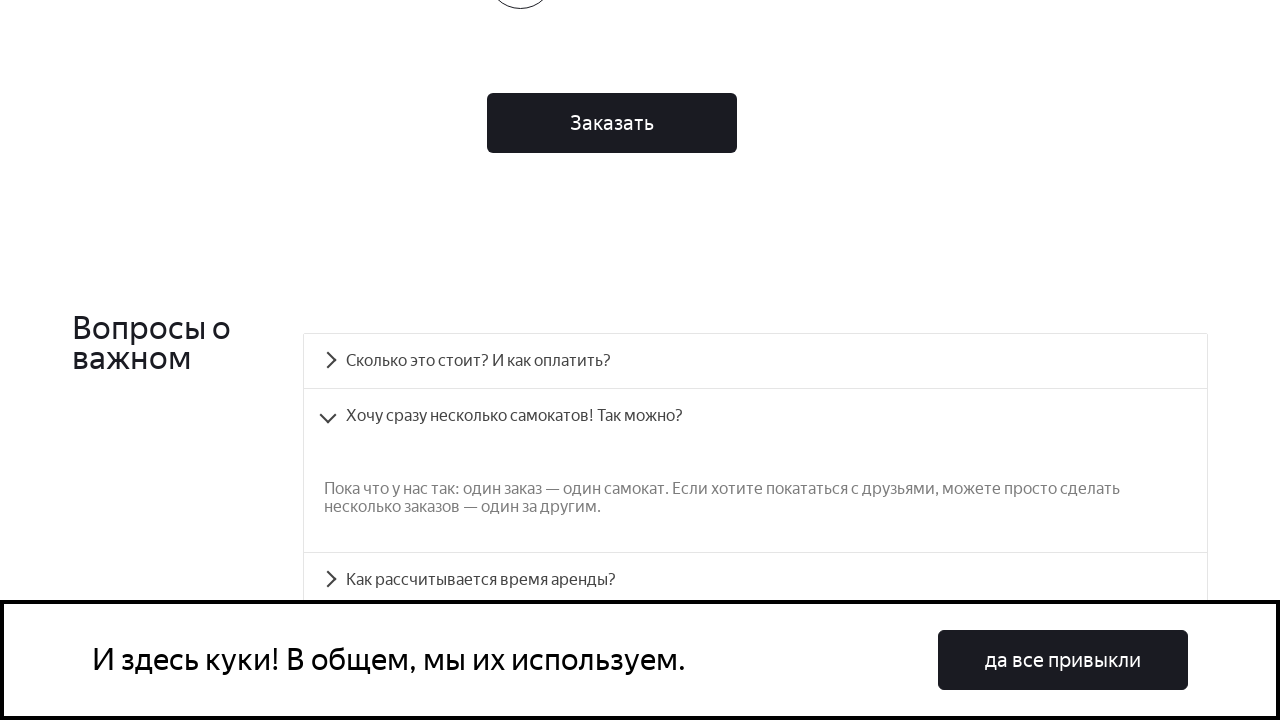

Verified panel accordion__panel-1 contains expected text
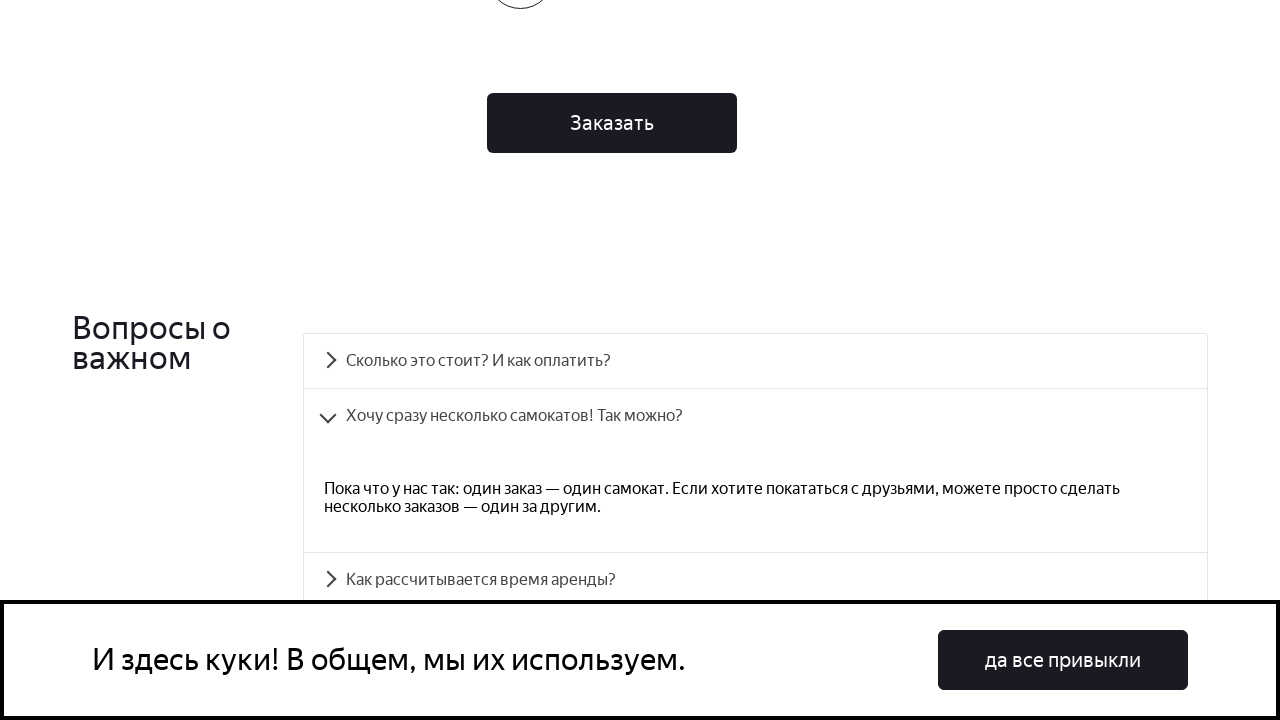

Clicked accordion heading accordion__heading-2 to expand at (755, 580) on #accordion__heading-2
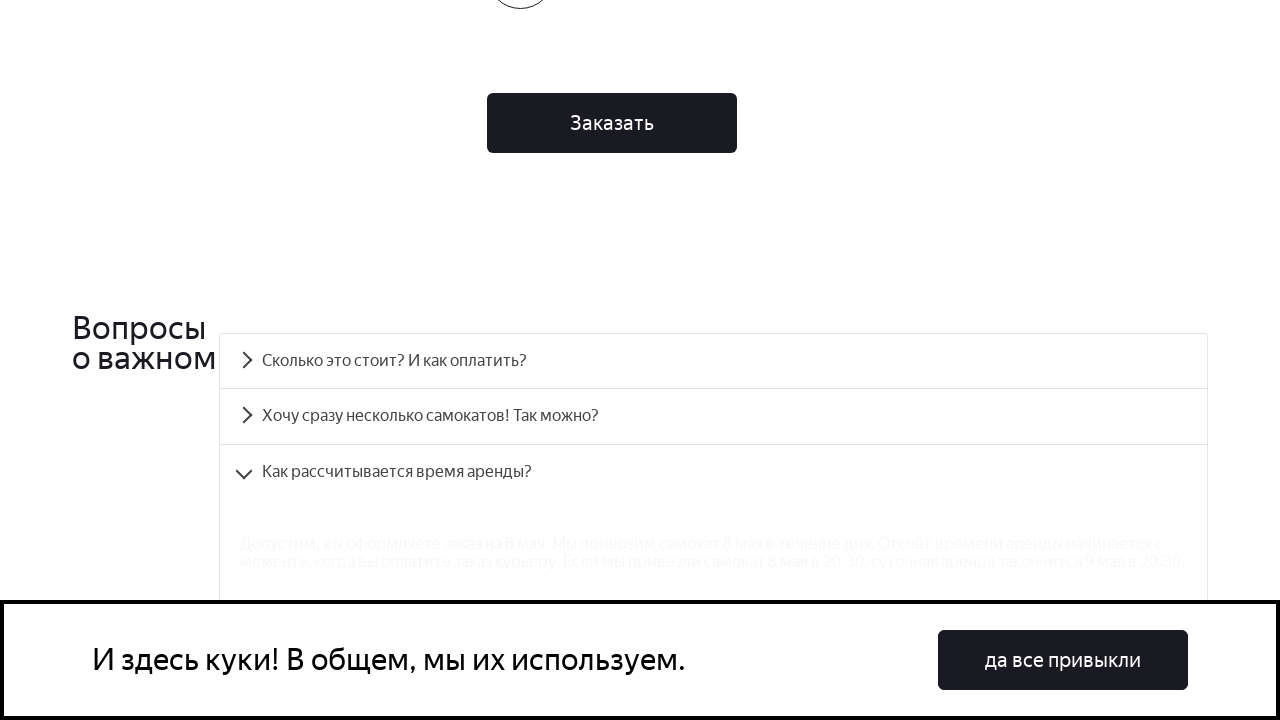

Panel accordion__panel-2 became visible
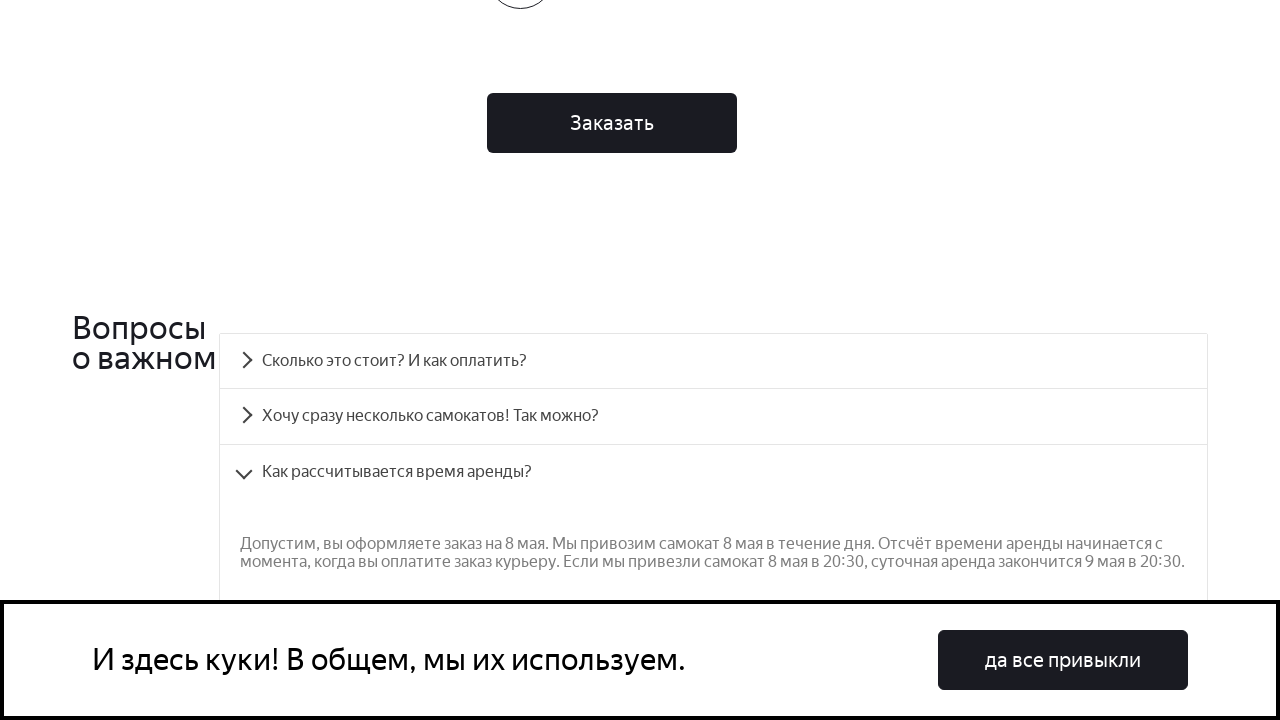

Verified panel accordion__panel-2 contains expected text
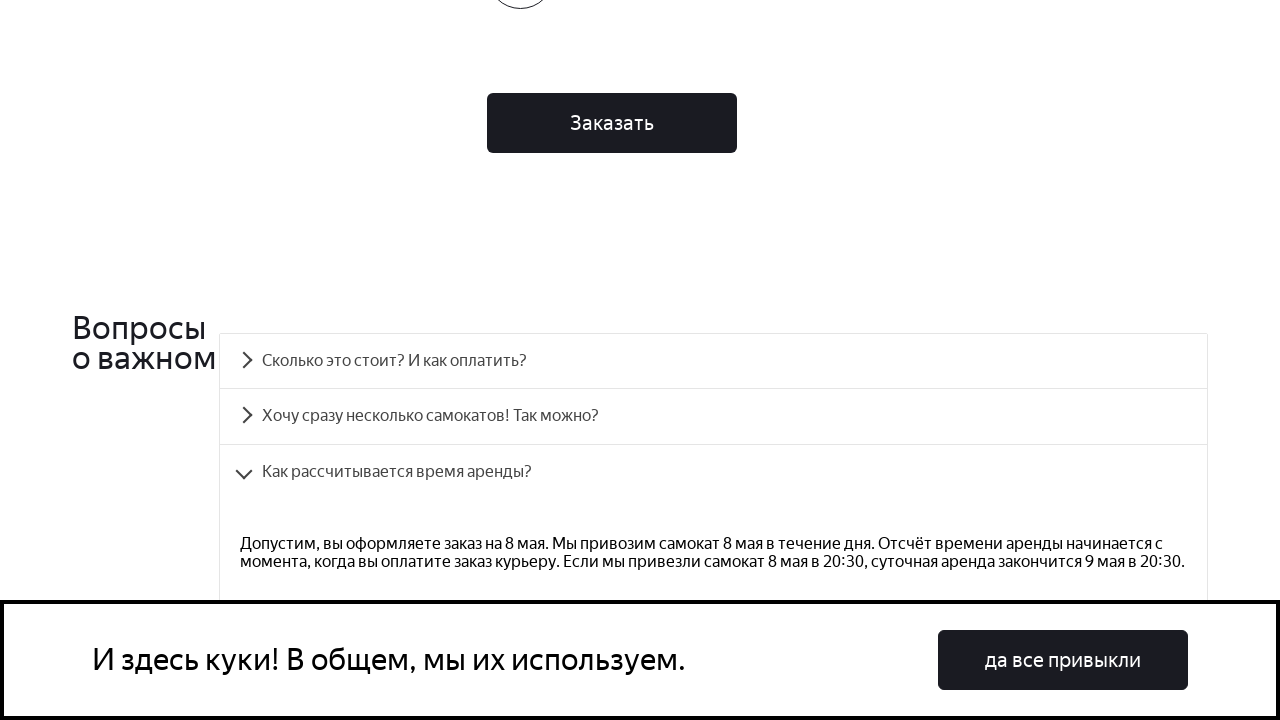

Clicked accordion heading accordion__heading-3 to expand at (714, 361) on #accordion__heading-3
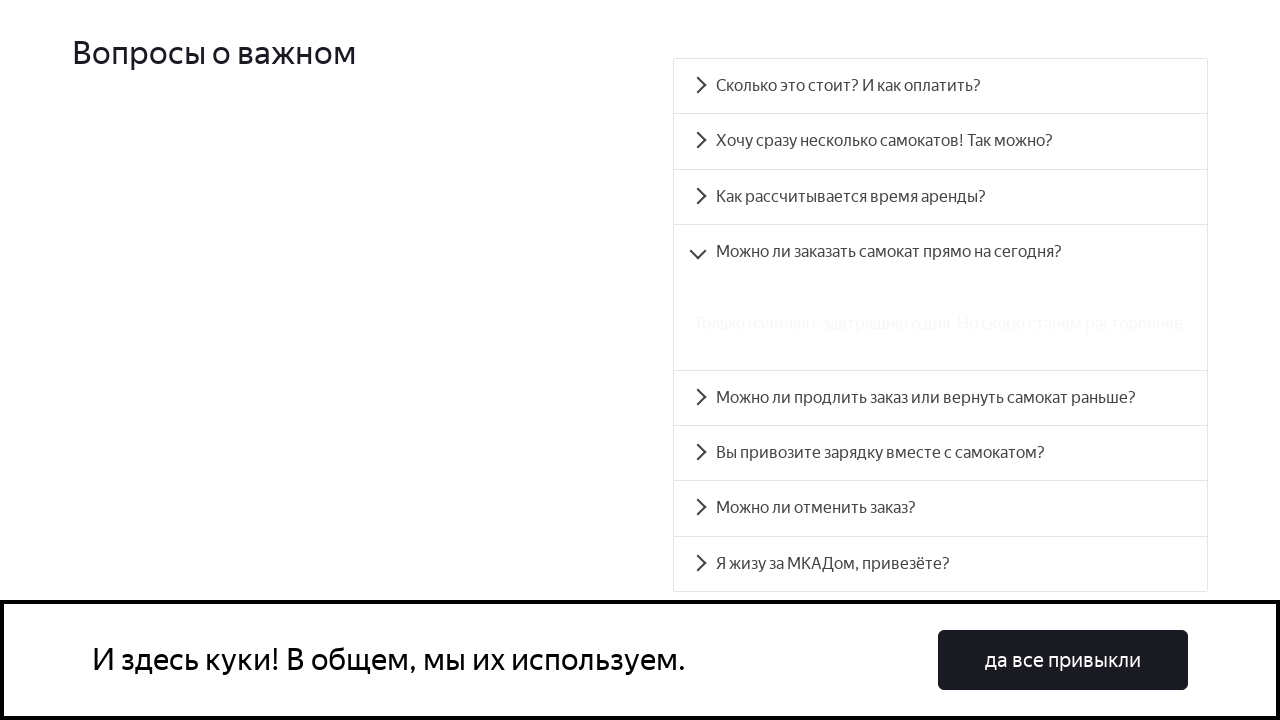

Panel accordion__panel-3 became visible
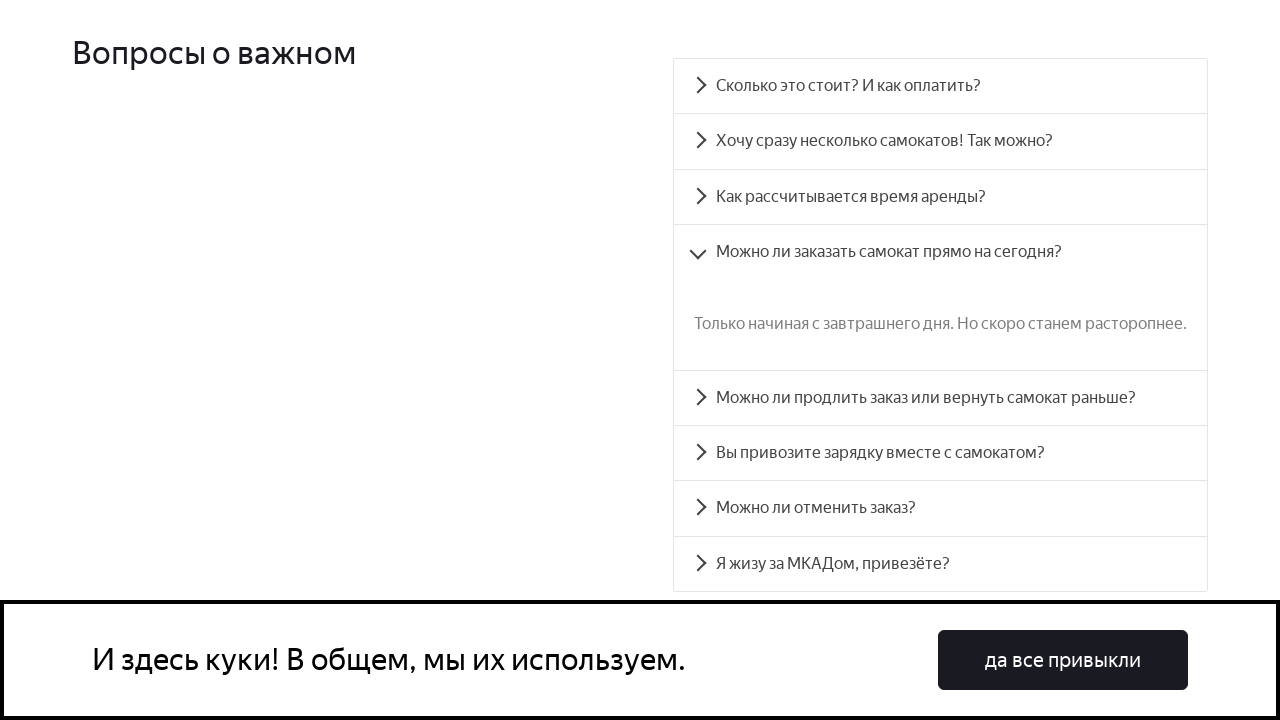

Verified panel accordion__panel-3 contains expected text
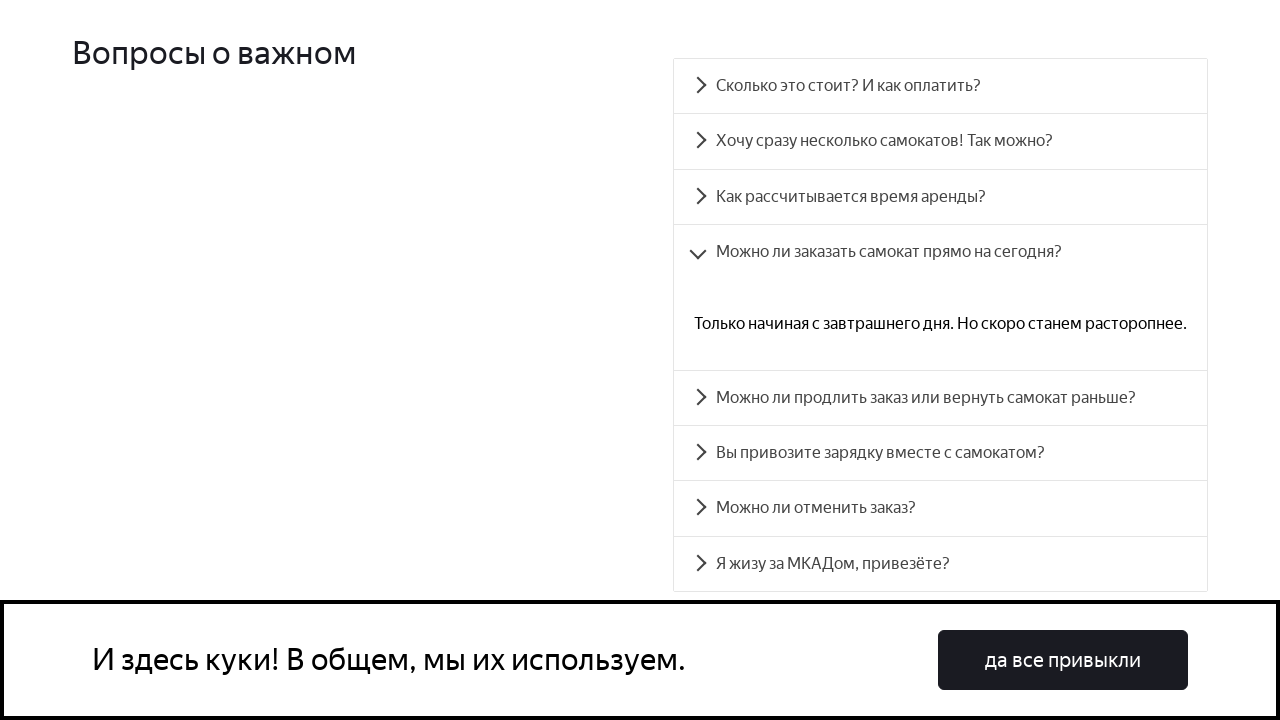

Clicked accordion heading accordion__heading-4 to expand at (940, 398) on #accordion__heading-4
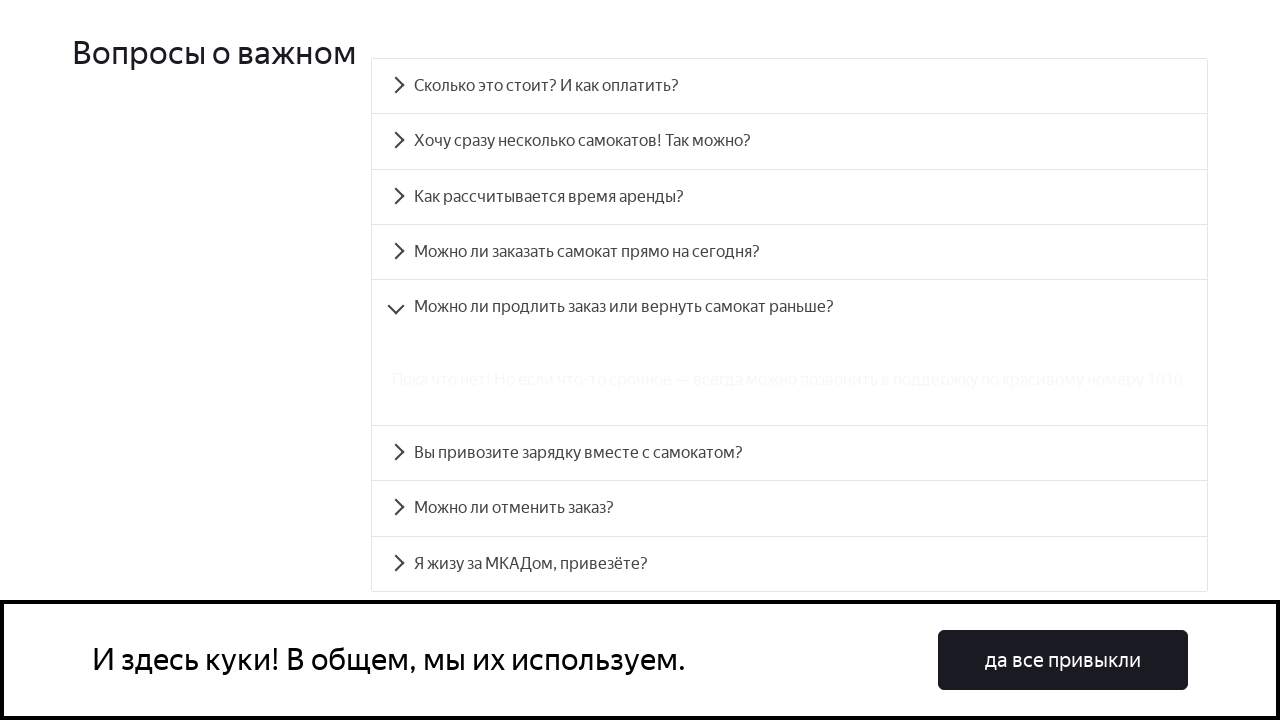

Panel accordion__panel-4 became visible
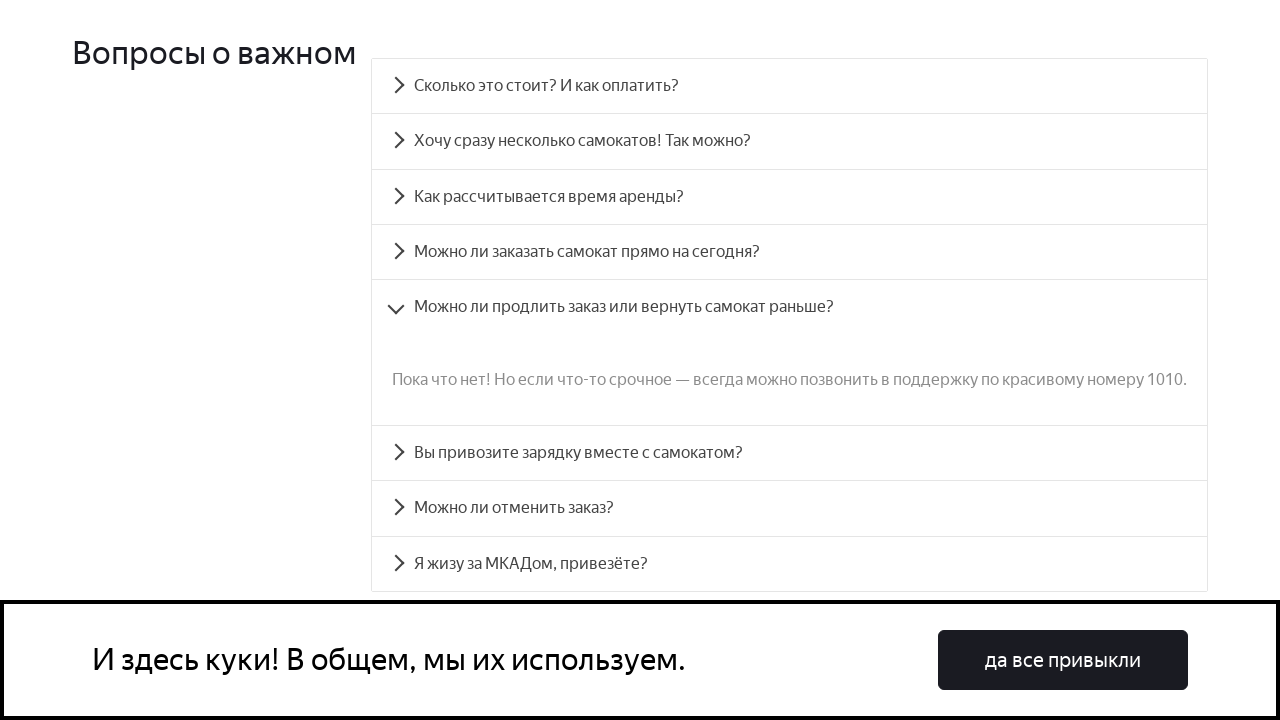

Verified panel accordion__panel-4 contains expected text
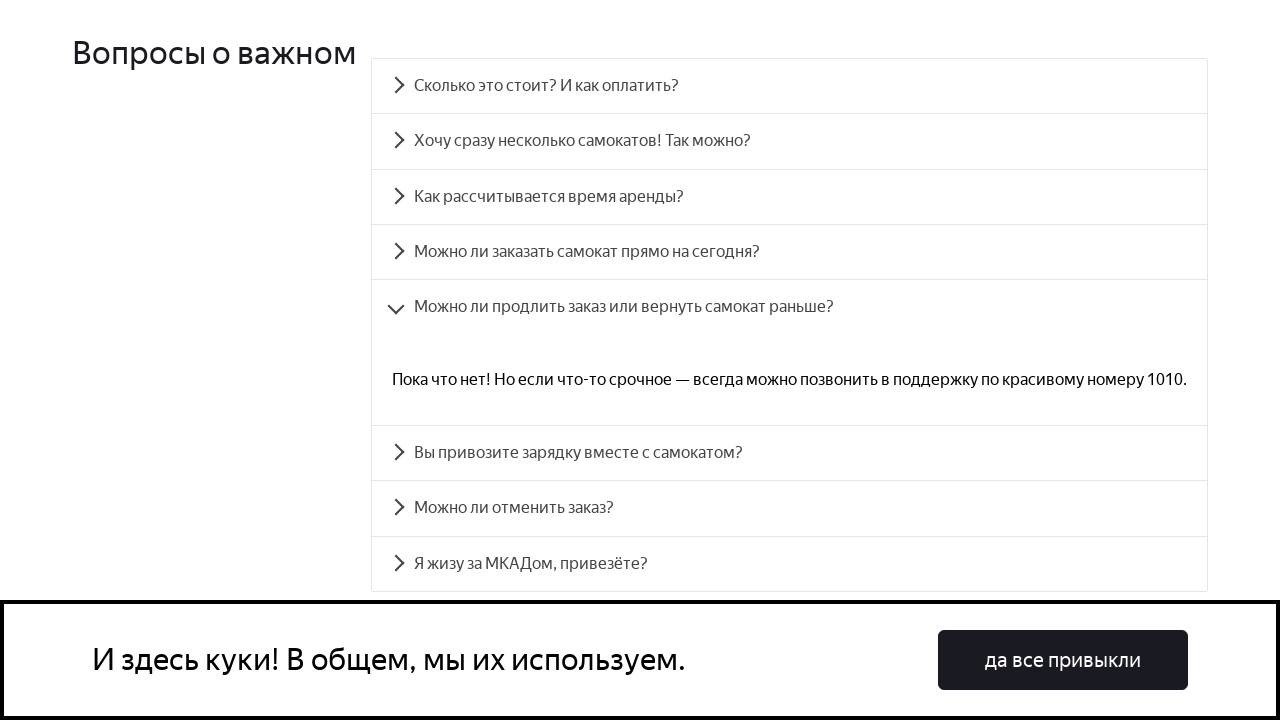

Clicked accordion heading accordion__heading-5 to expand at (790, 453) on #accordion__heading-5
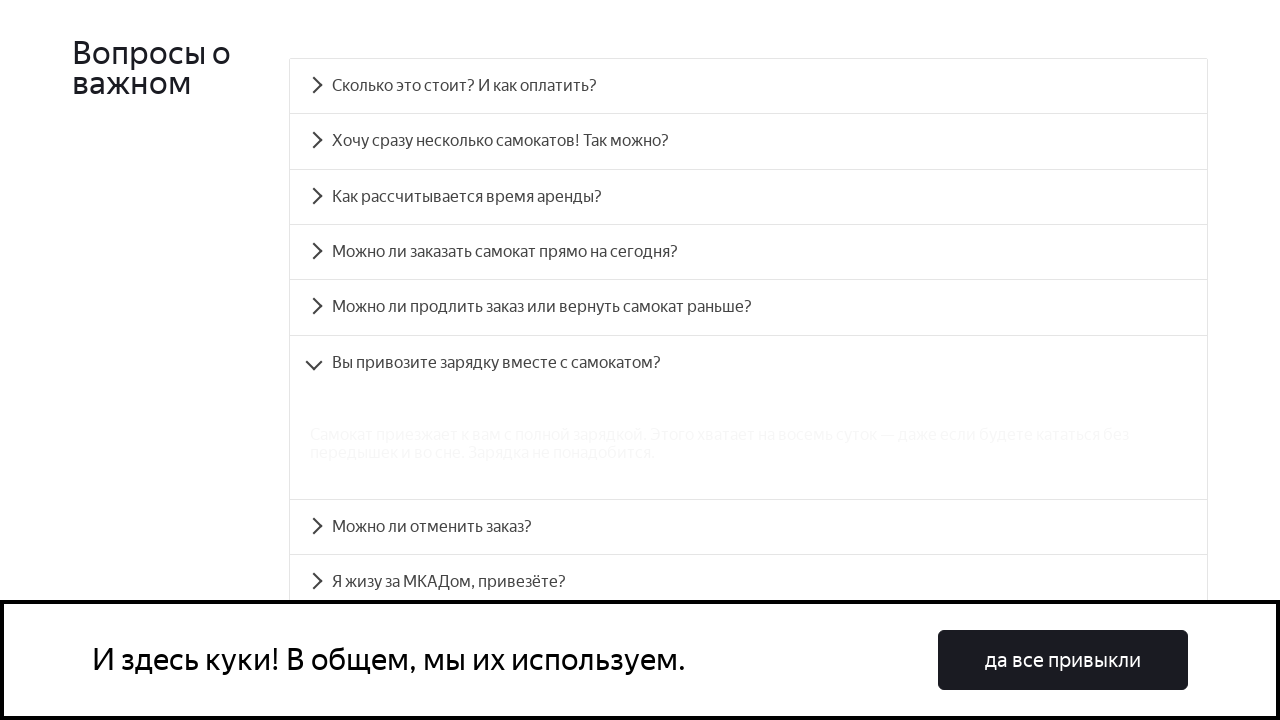

Panel accordion__panel-5 became visible
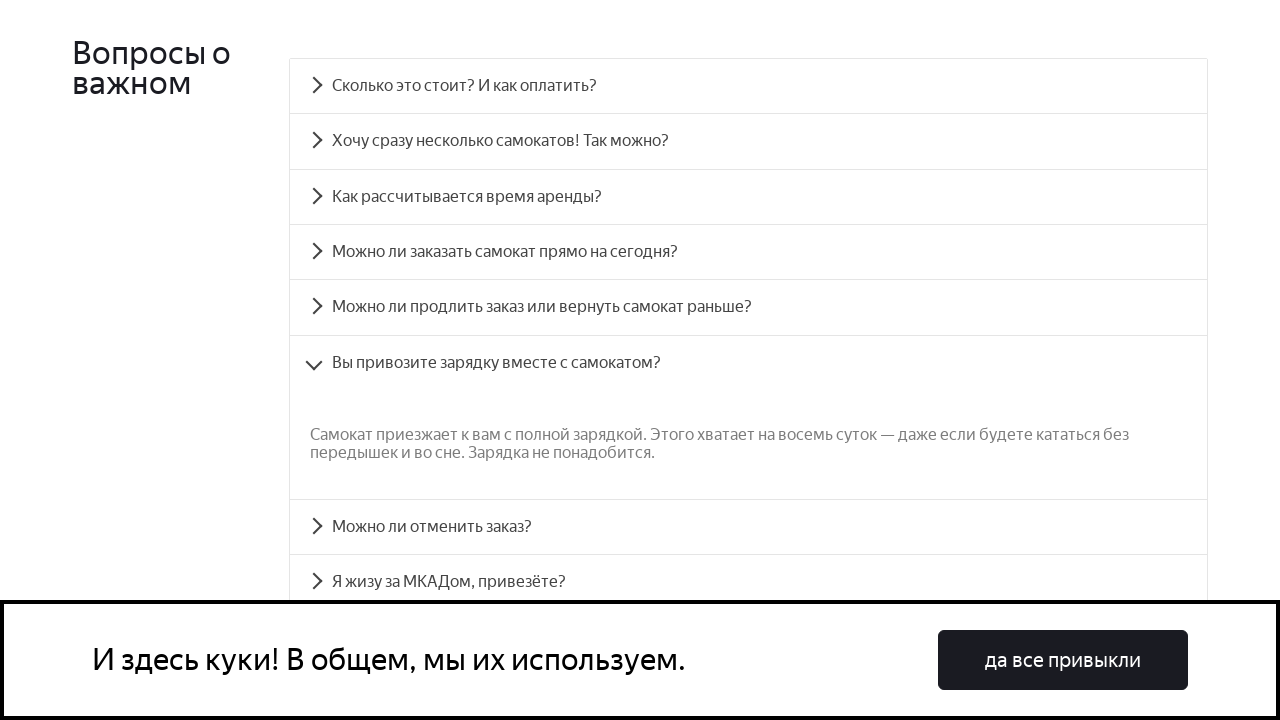

Verified panel accordion__panel-5 contains expected text
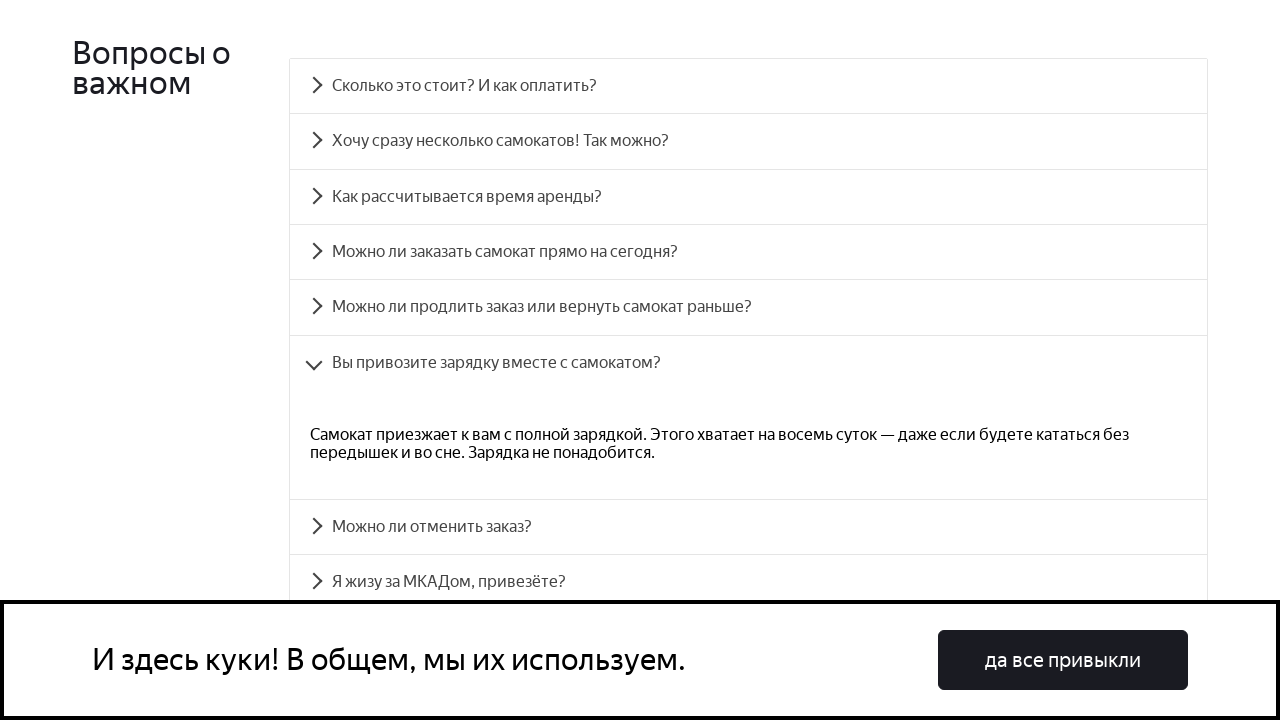

Clicked accordion heading accordion__heading-6 to expand at (748, 527) on #accordion__heading-6
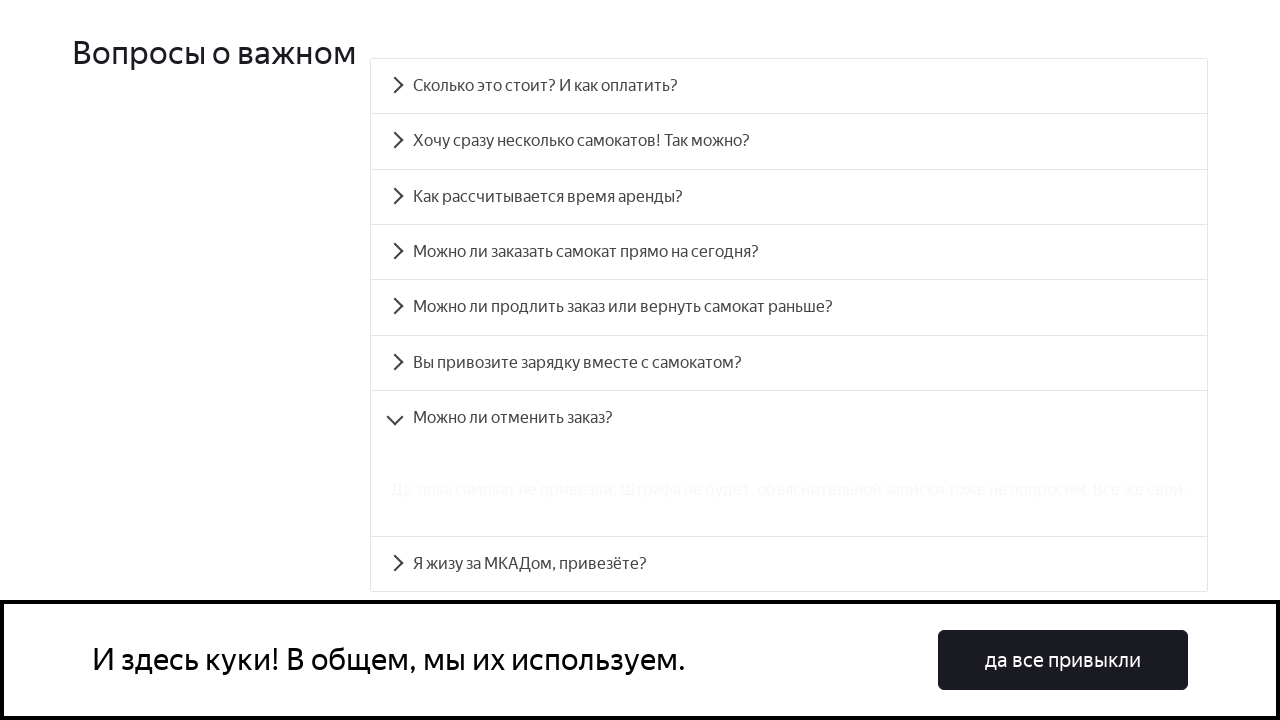

Panel accordion__panel-6 became visible
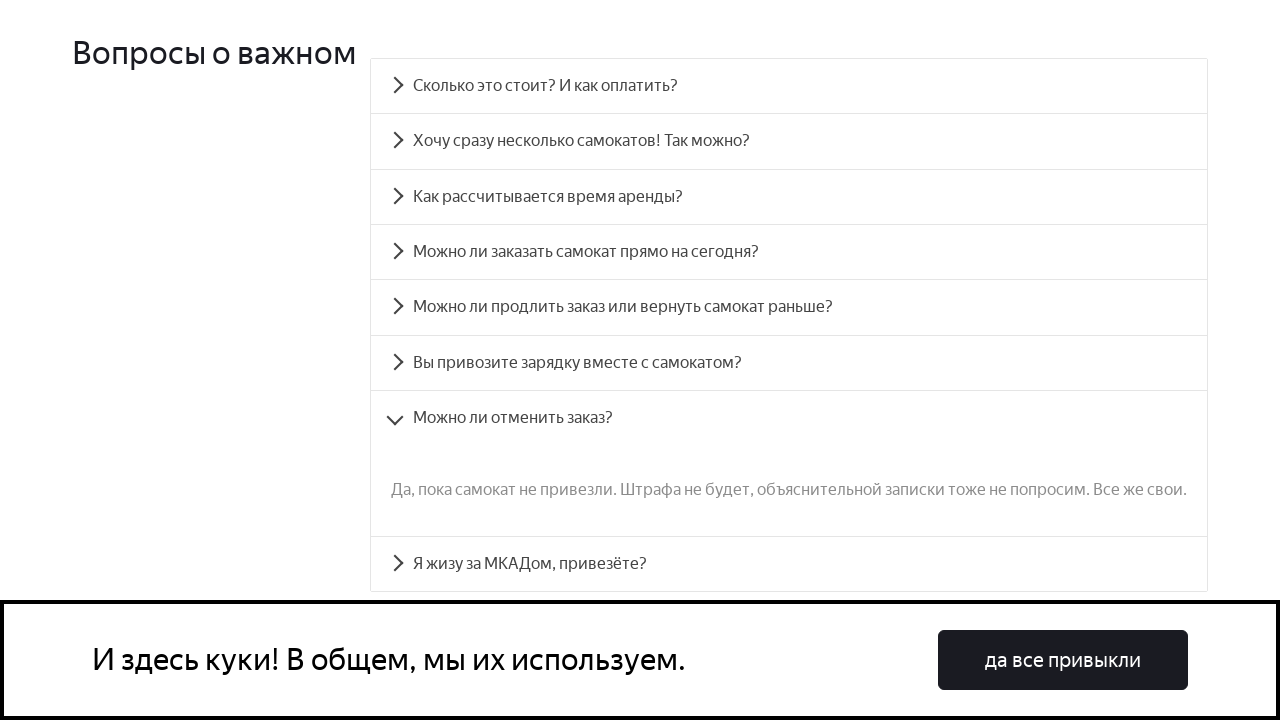

Verified panel accordion__panel-6 contains expected text
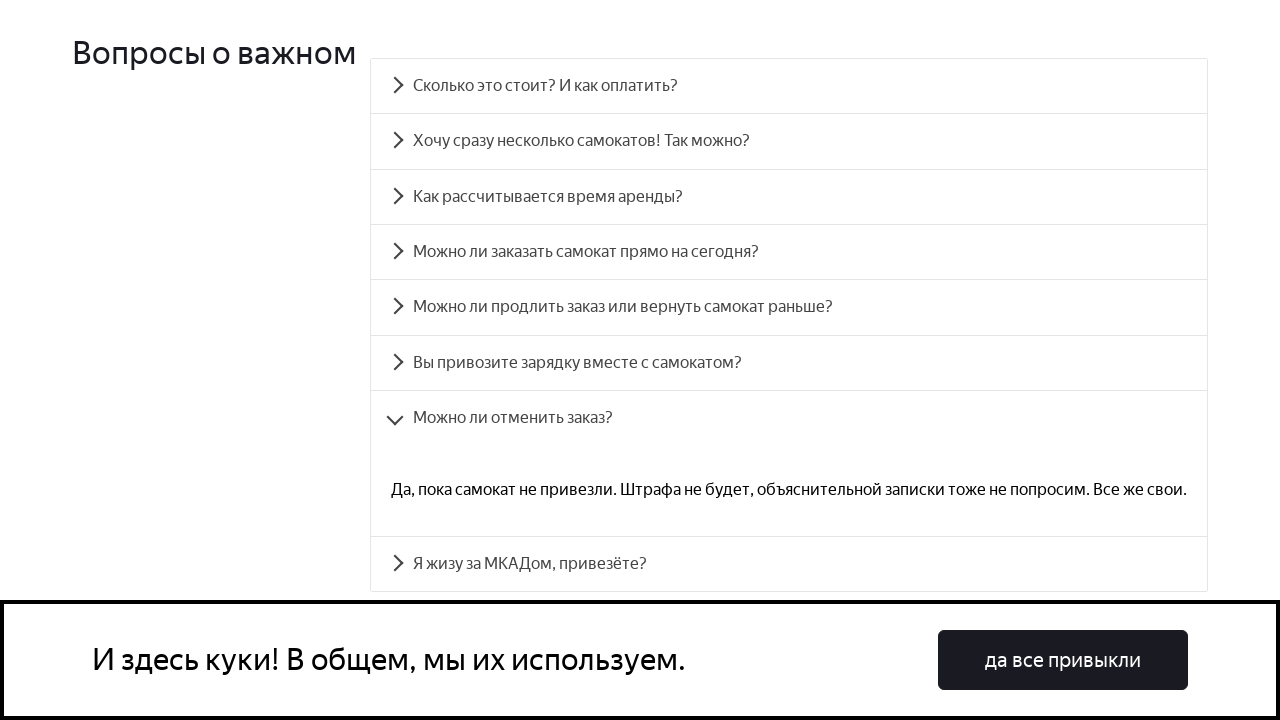

Clicked accordion heading accordion__heading-7 to expand at (789, 564) on #accordion__heading-7
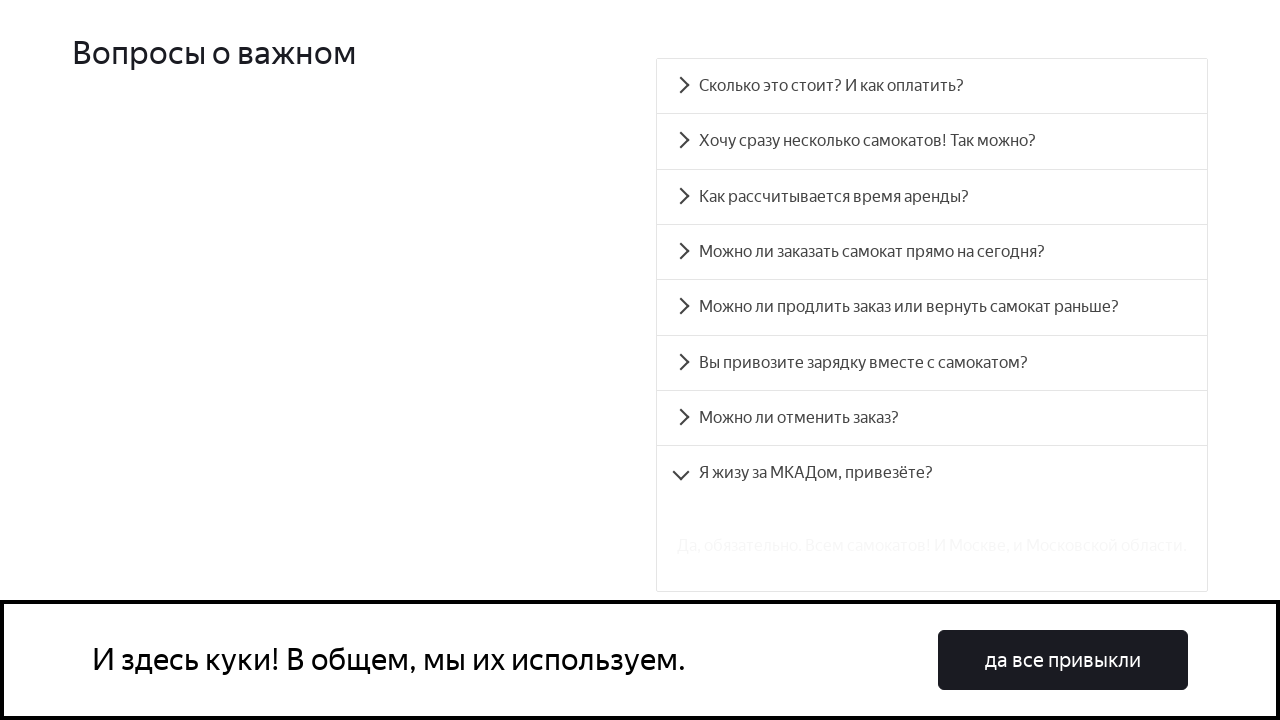

Panel accordion__panel-7 became visible
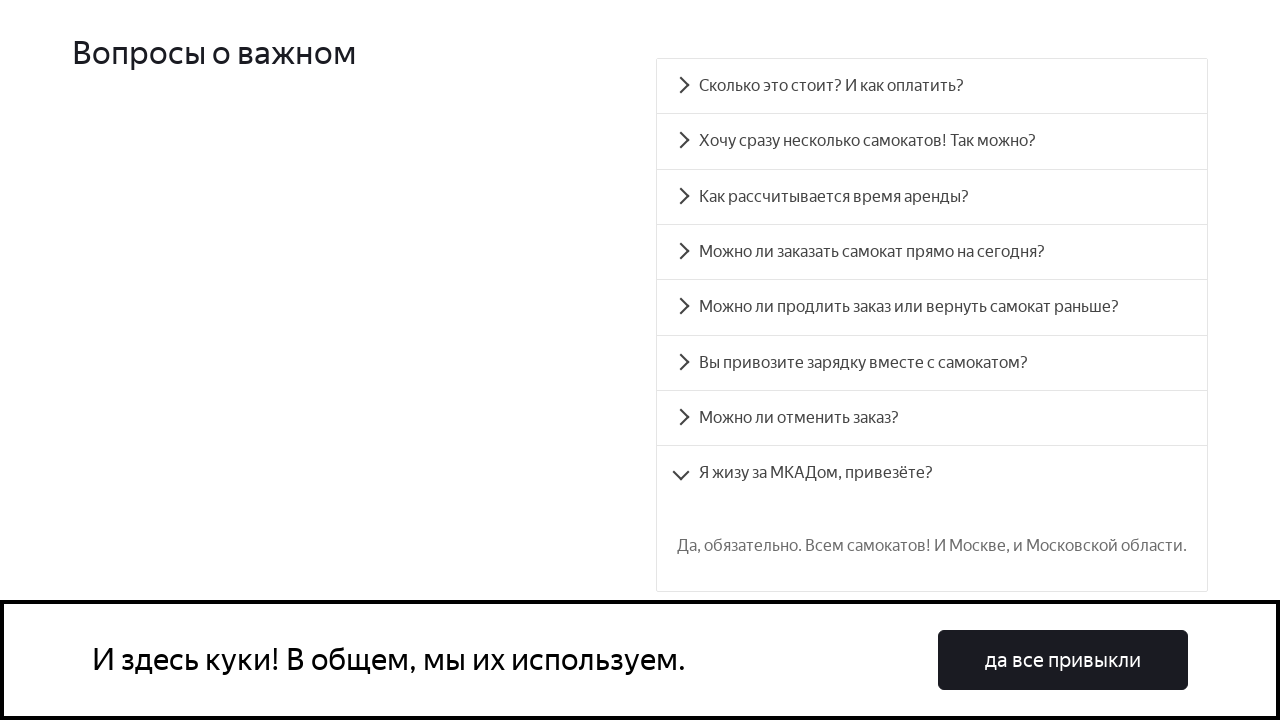

Verified panel accordion__panel-7 contains expected text
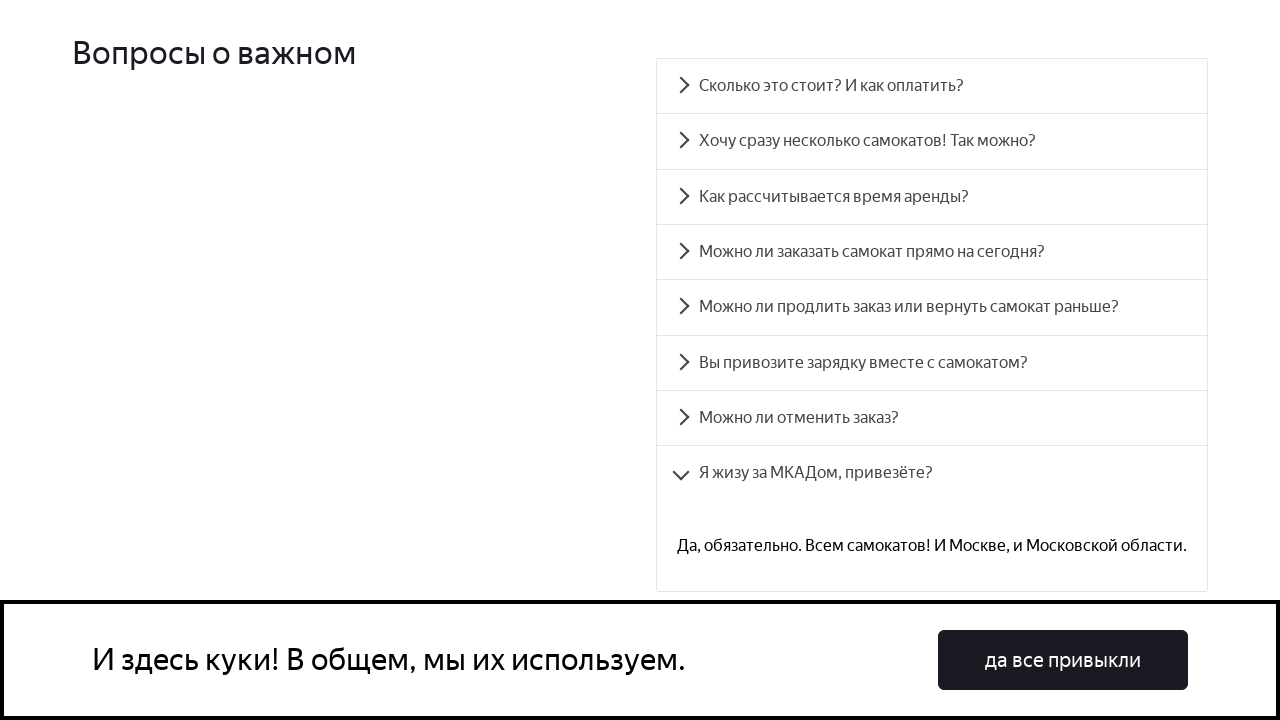

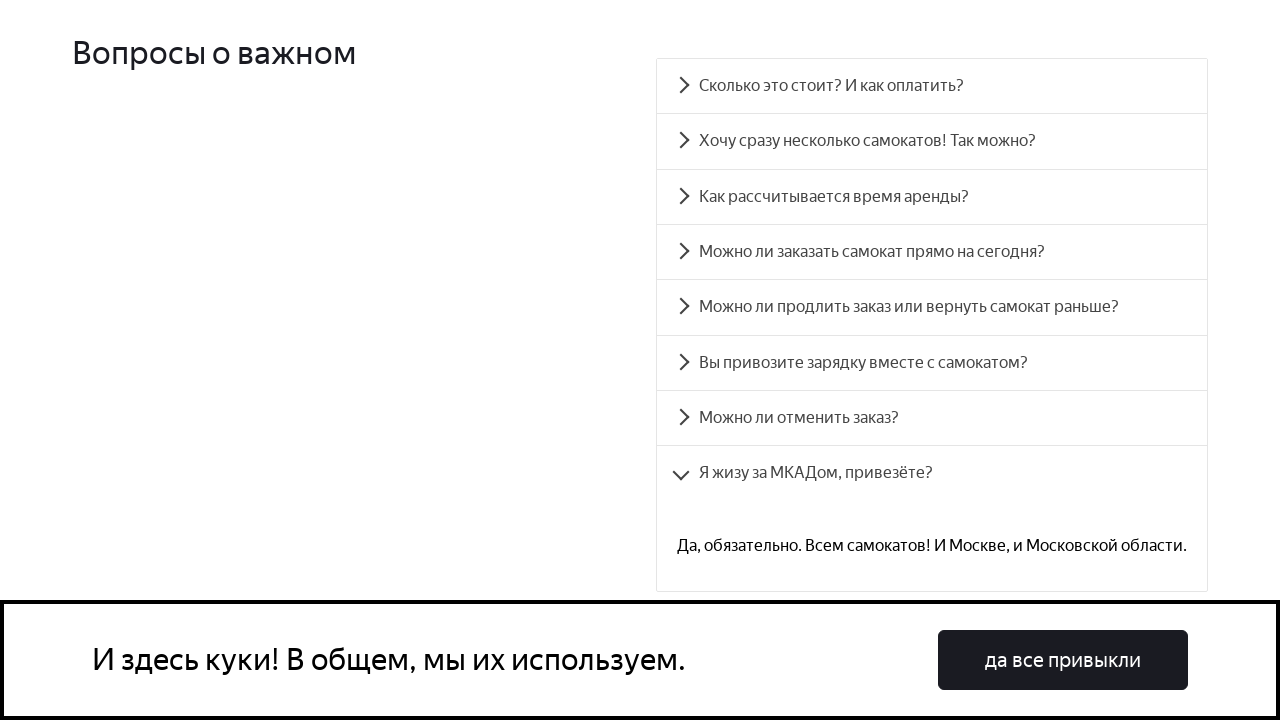